Tests the XE.com currency converter by entering an amount value in the amount input field and verifying the input was accepted

Starting URL: https://www.xe.com/

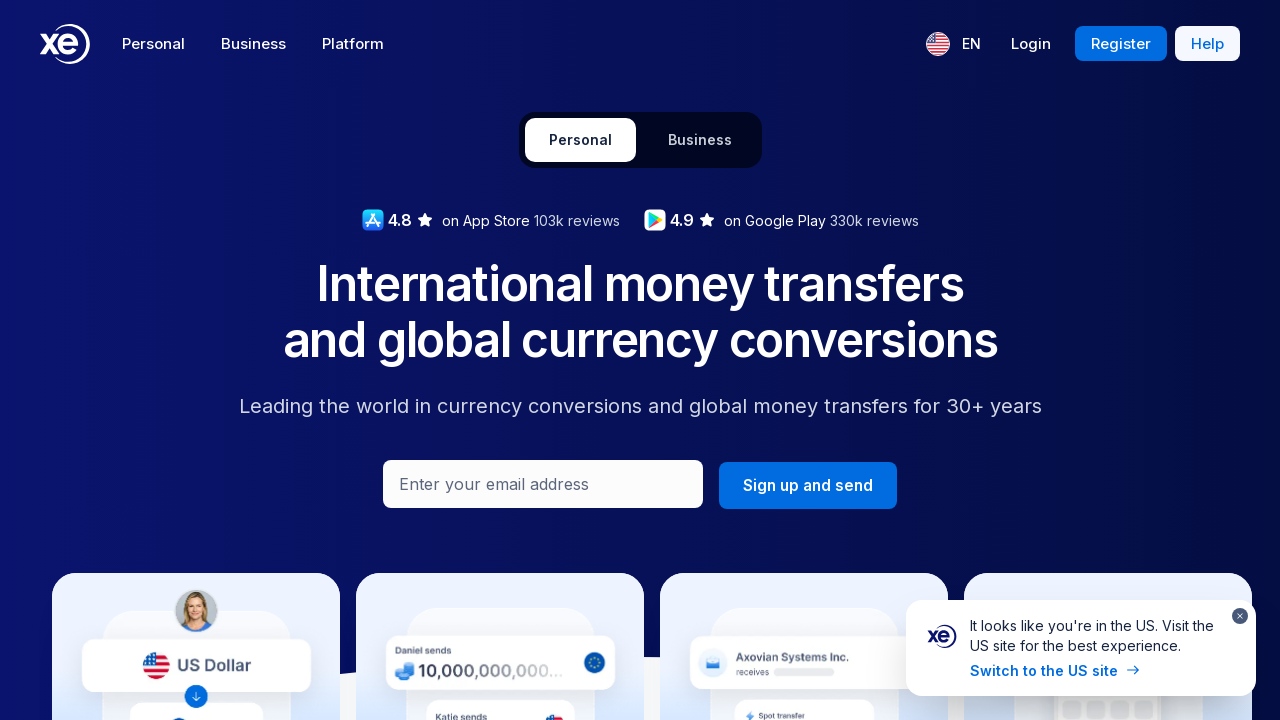

Amount input field became visible
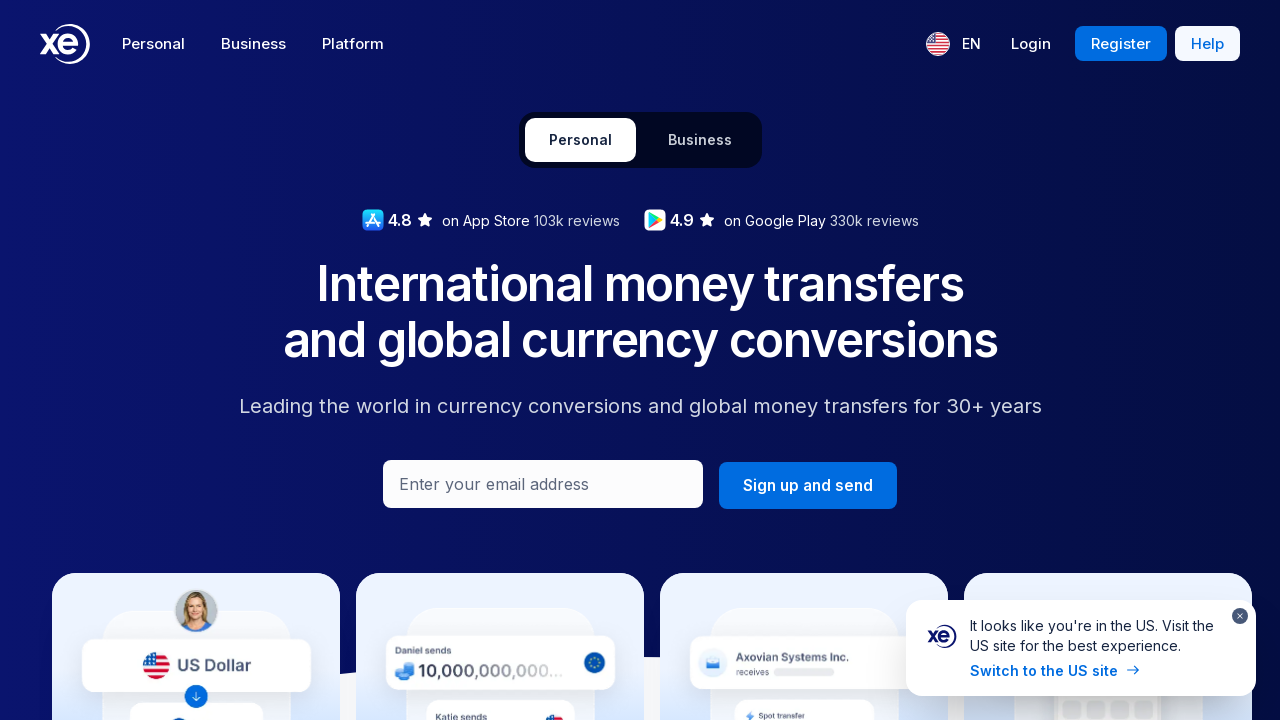

Entered '69' in the amount input field on #amount
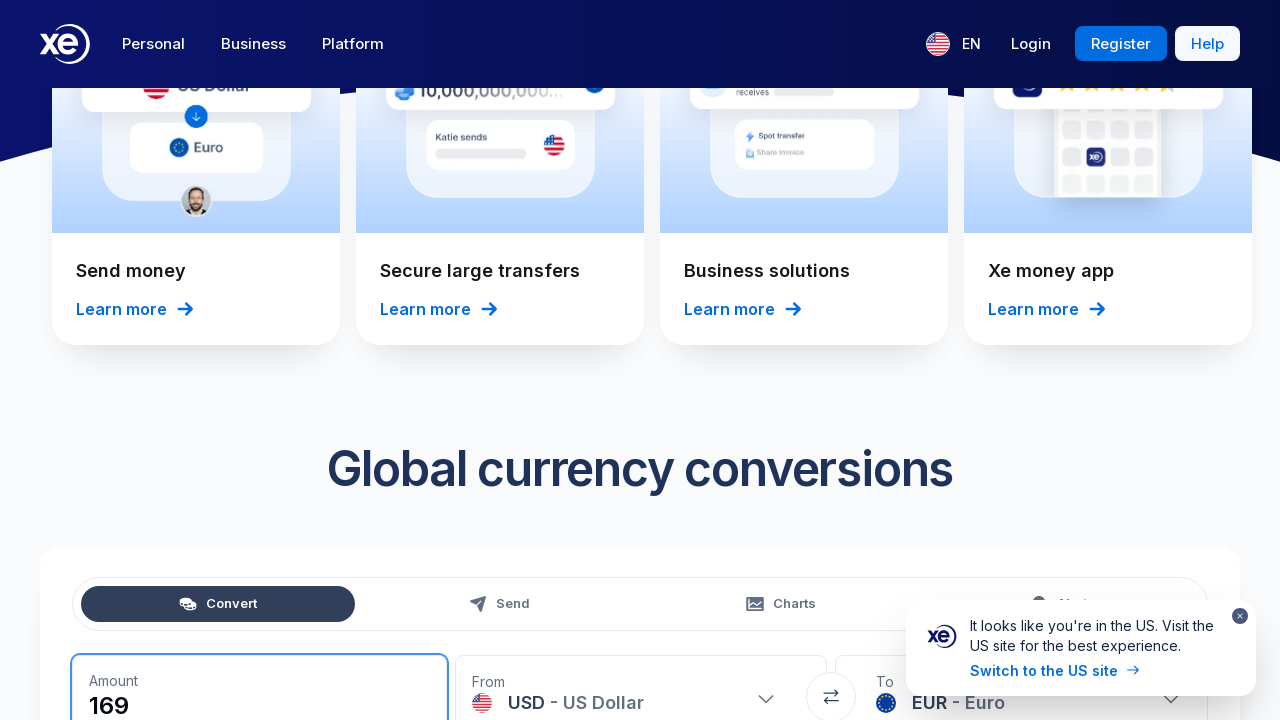

Waited 1 second for form processing
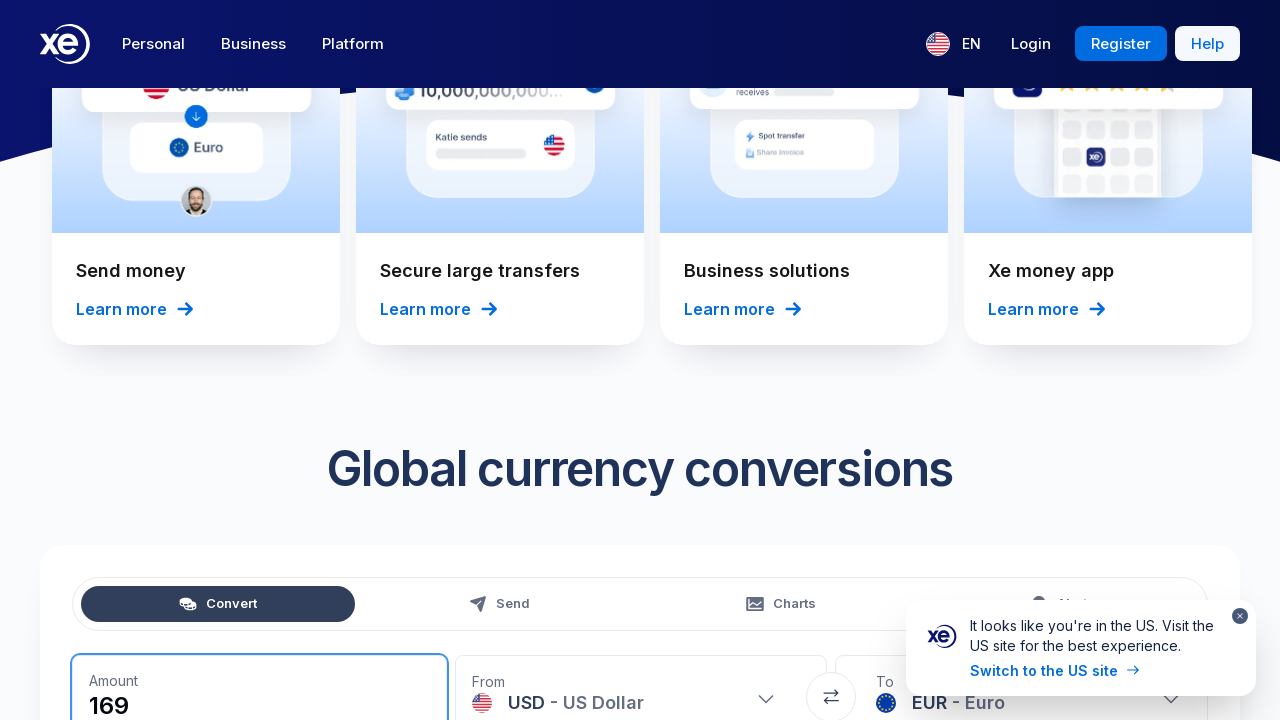

Verified amount input value is '169'
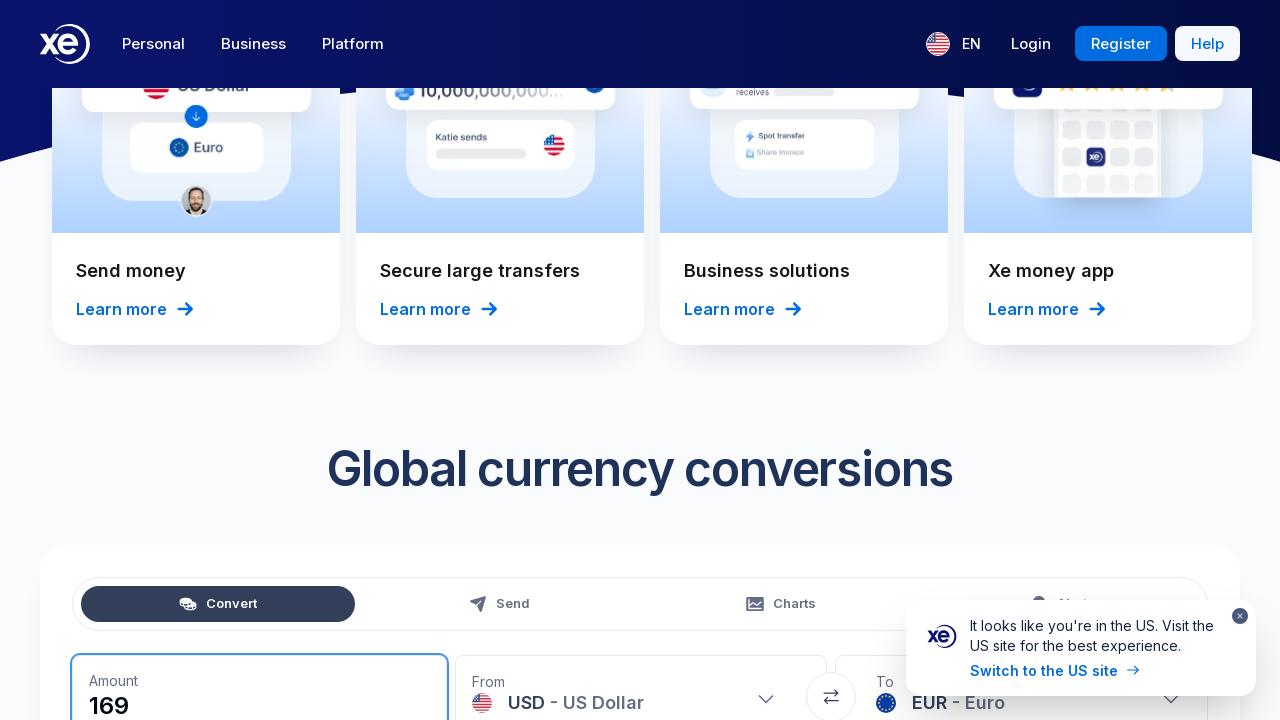

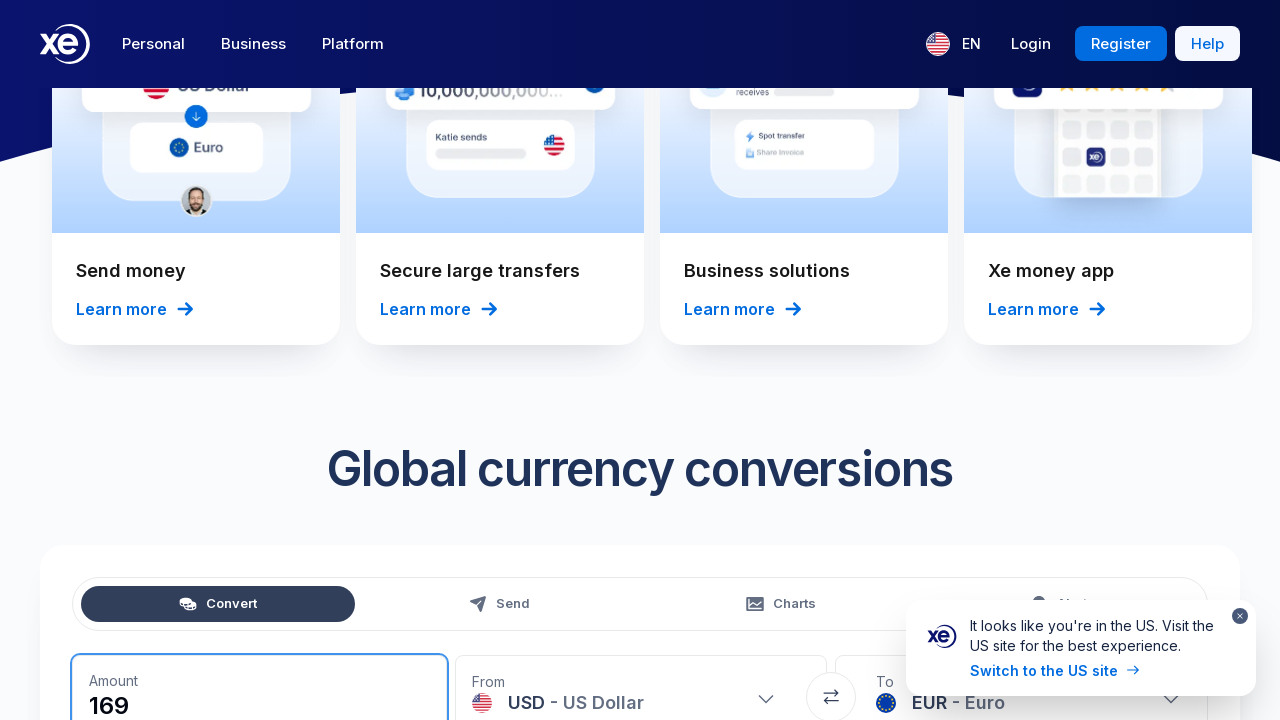